Tests window handling by clicking a "Try it Yourself" link that opens a new window, then iterates through all open windows

Starting URL: https://www.w3schools.com/jsref/met_win_open.asp

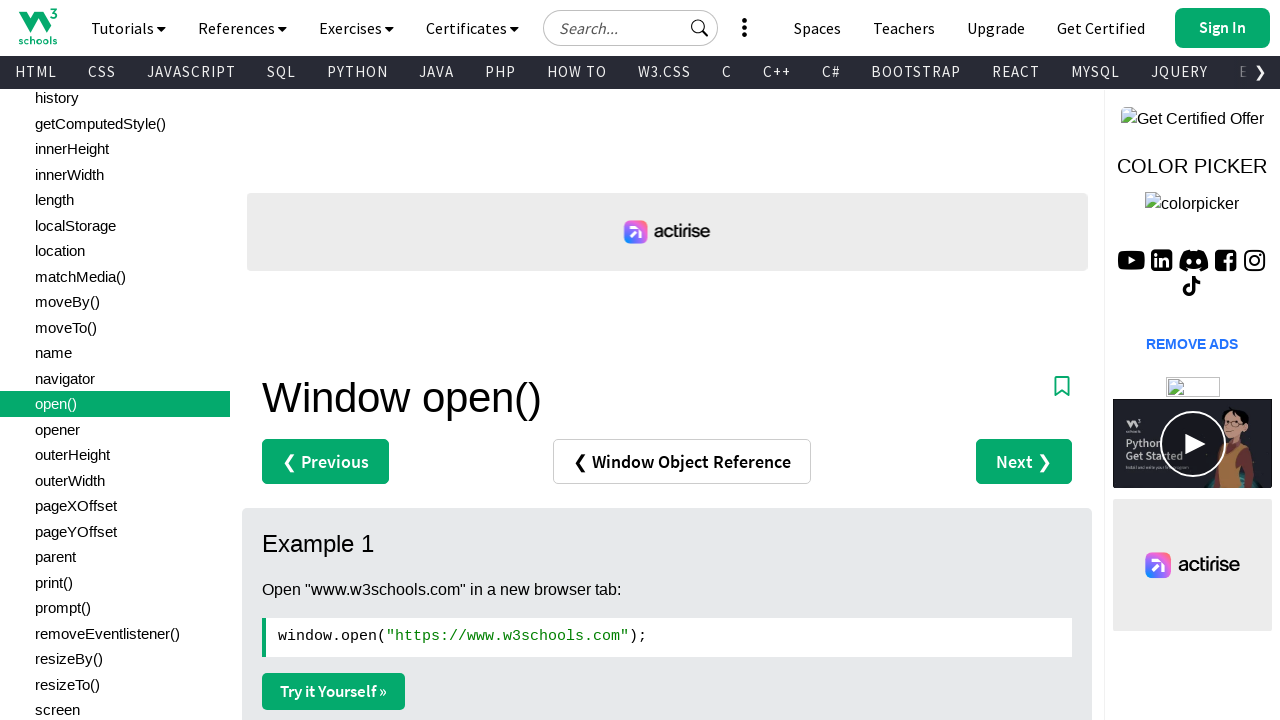

Clicked 'Try it Yourself' link which opened a new window at (334, 691) on text=Try it Yourself »
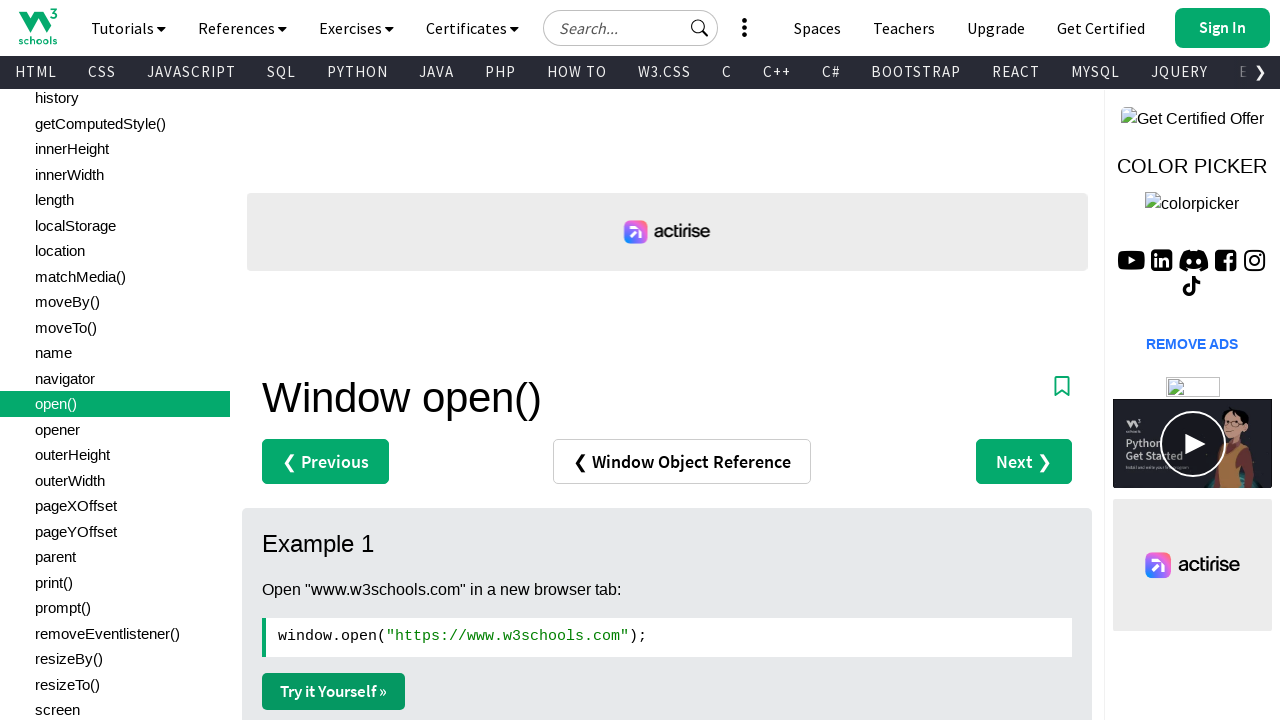

New window page object obtained
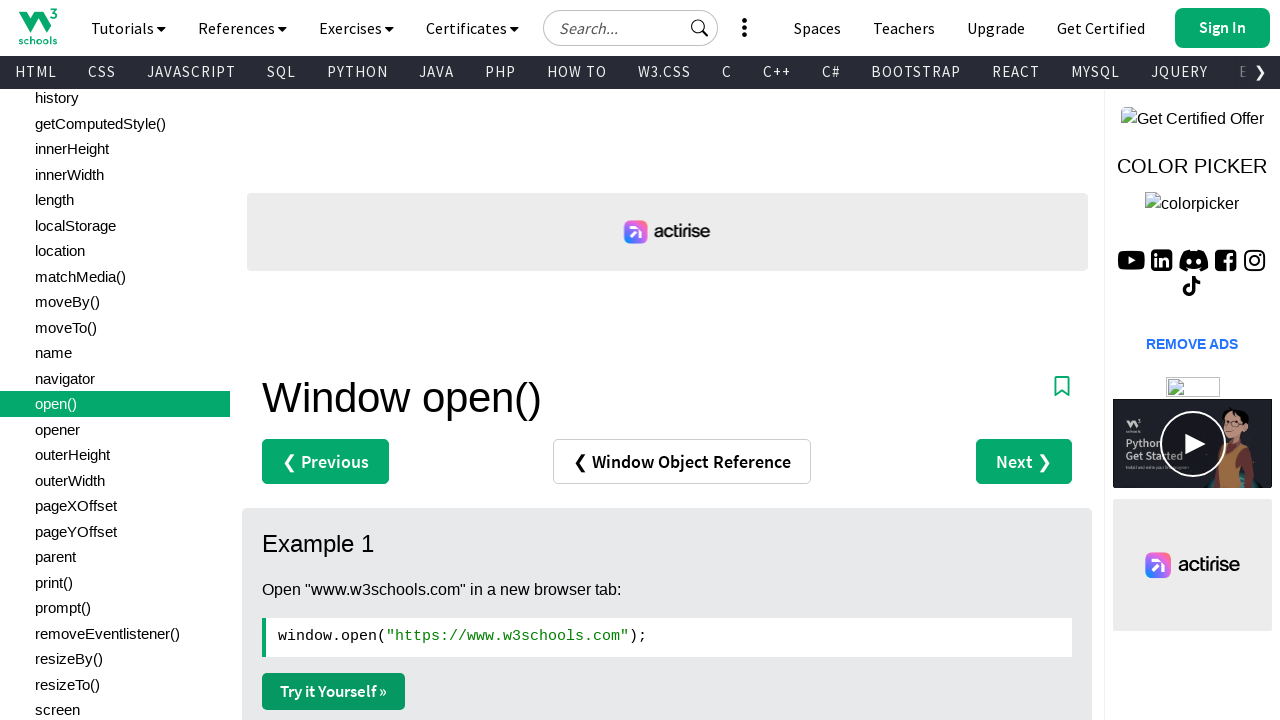

Retrieved all open pages/windows from context
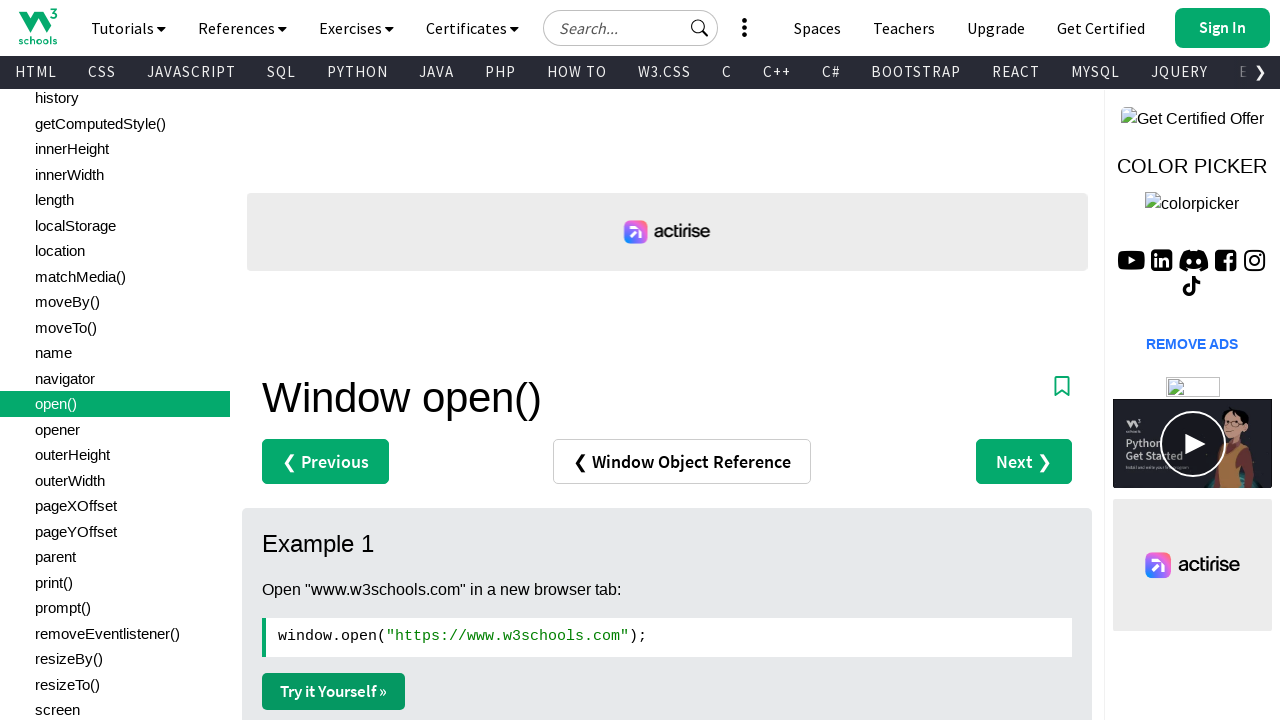

Printed title of page: Window open() Method
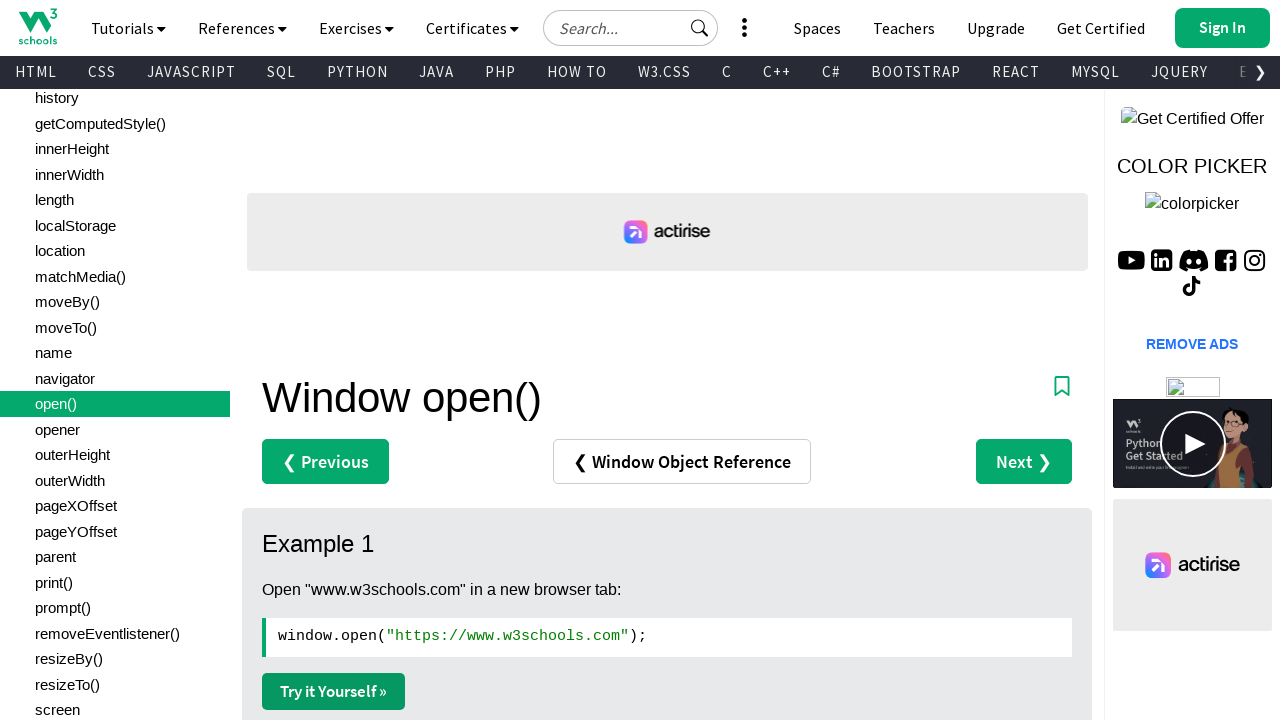

Printed title of page: W3Schools Tryit Editor
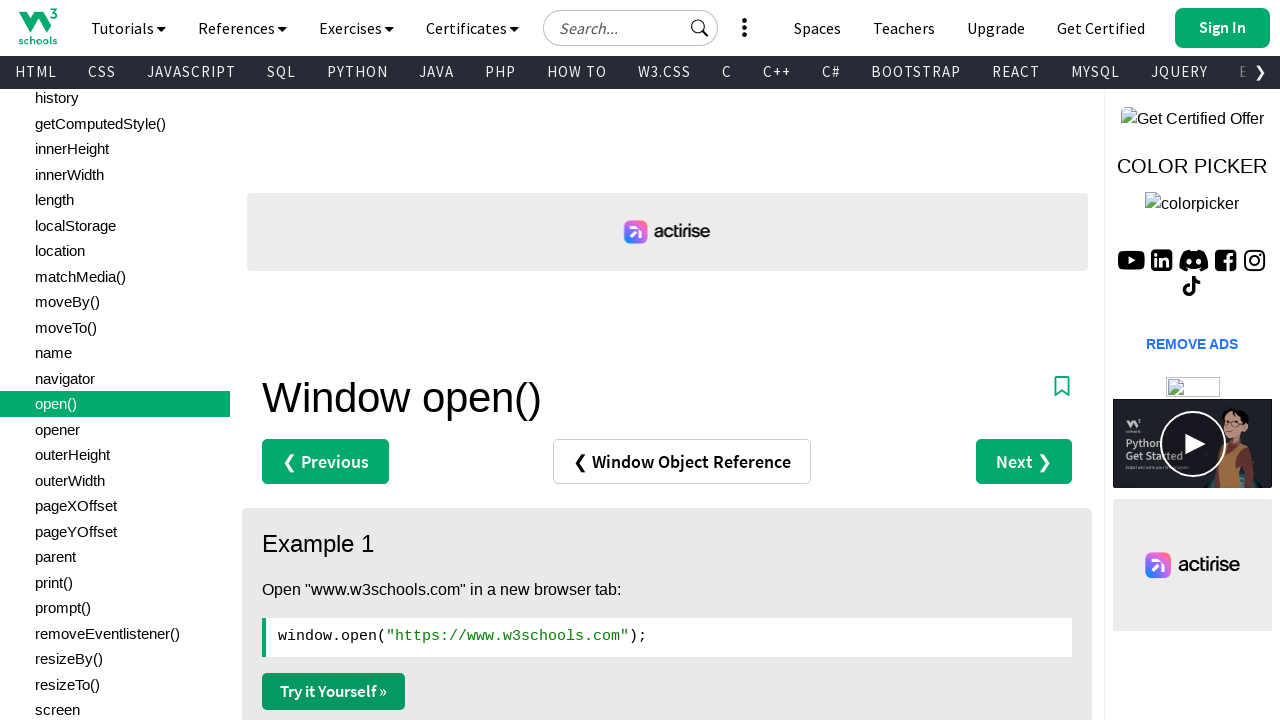

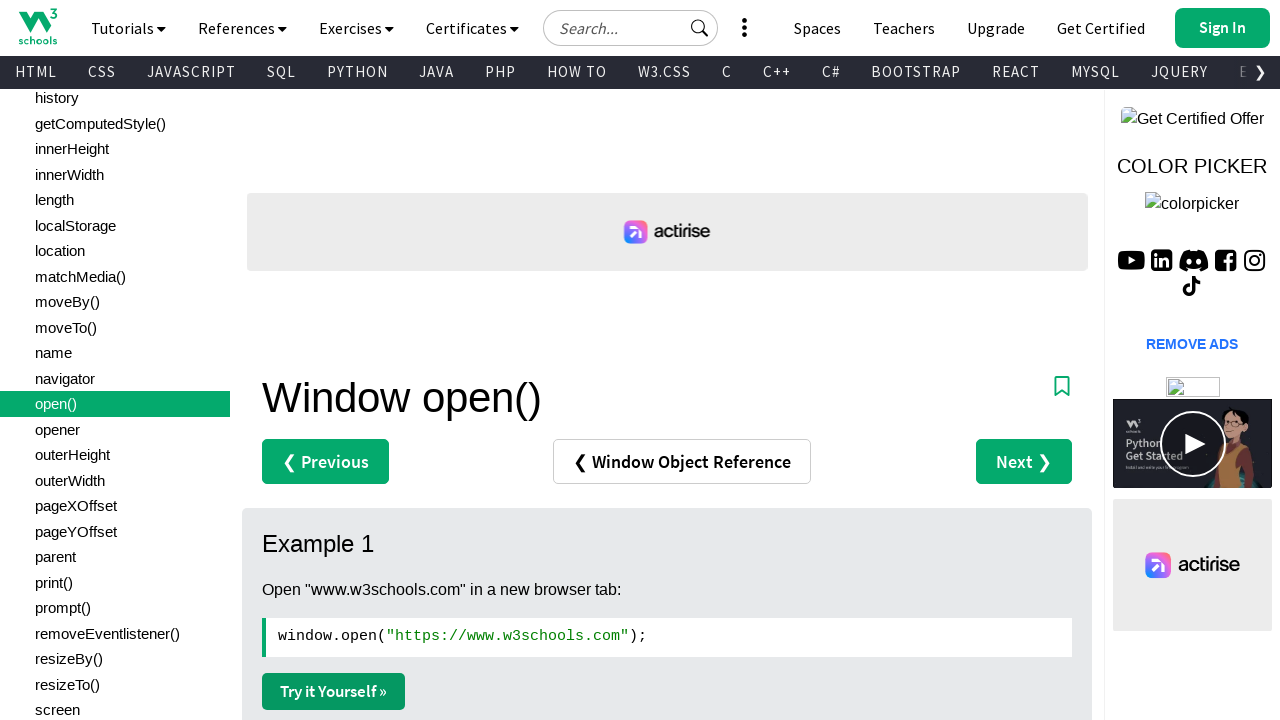